Tests JavaScript alert popup handling by clicking a button that triggers a simple alert and then accepting the alert dialog.

Starting URL: https://demo.automationtesting.in/Alerts.html

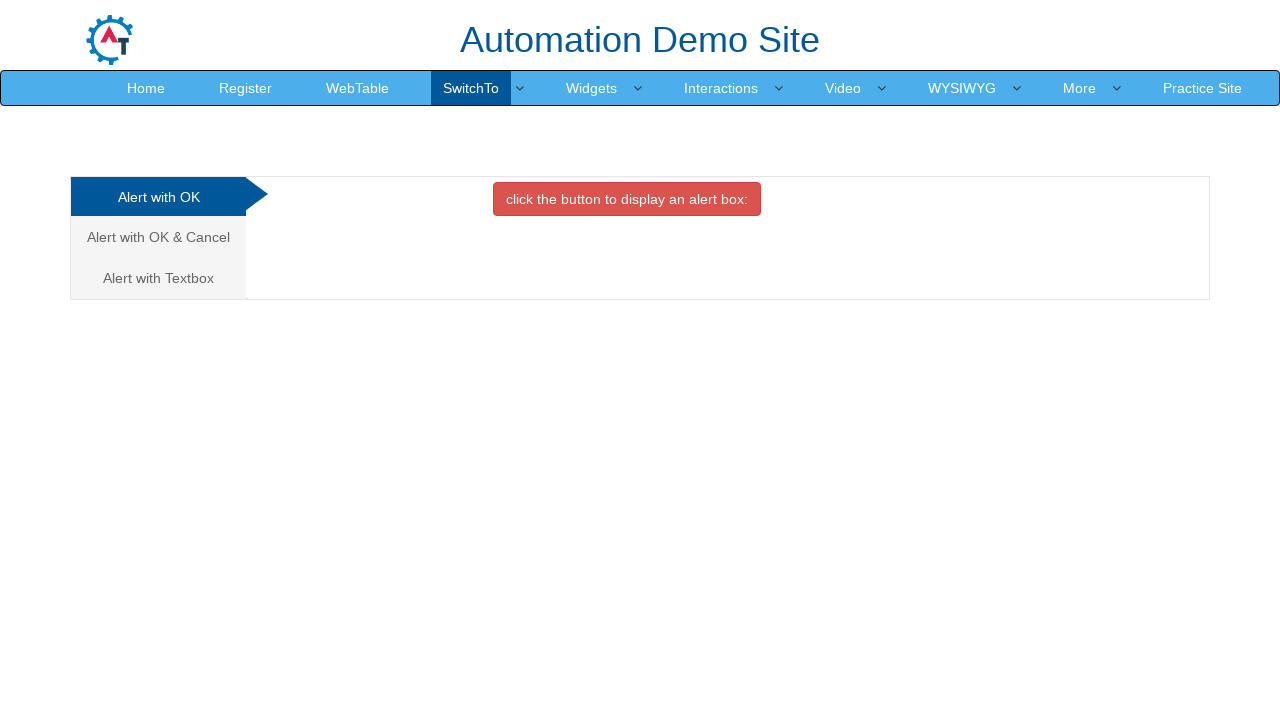

Set up dialog handler to accept alerts
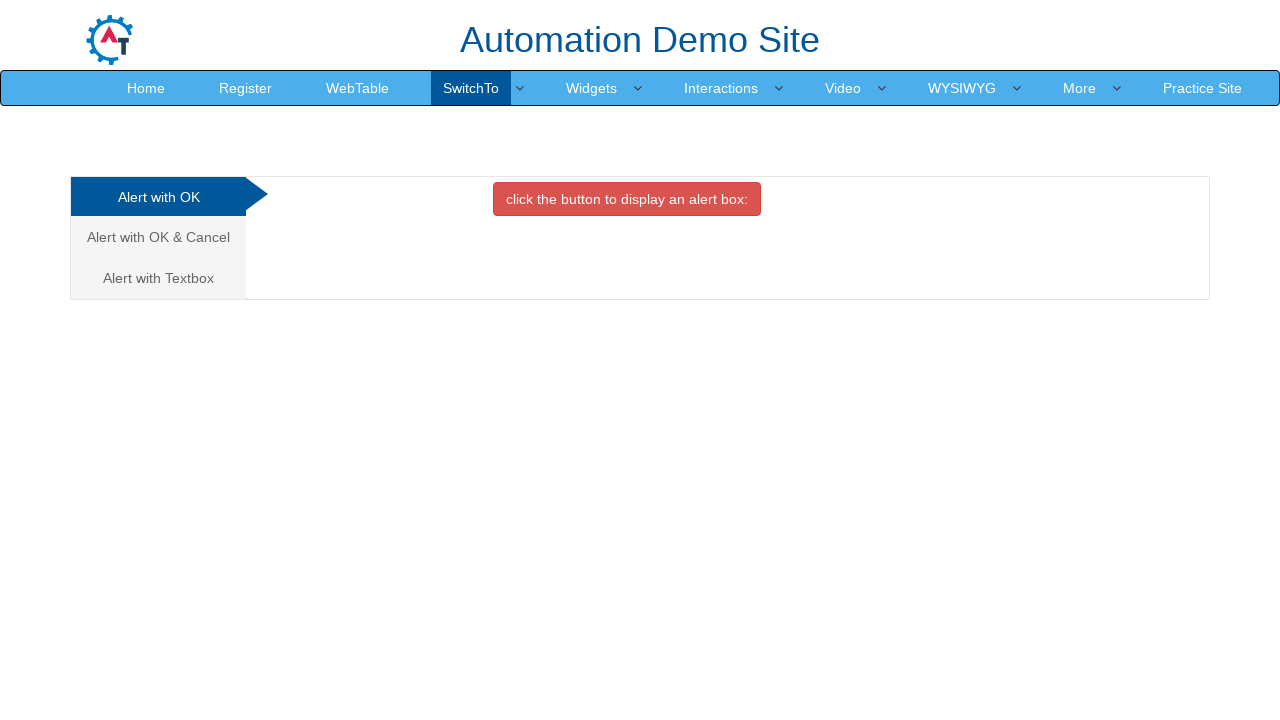

Clicked button to trigger alert popup at (627, 199) on button.btn.btn-danger
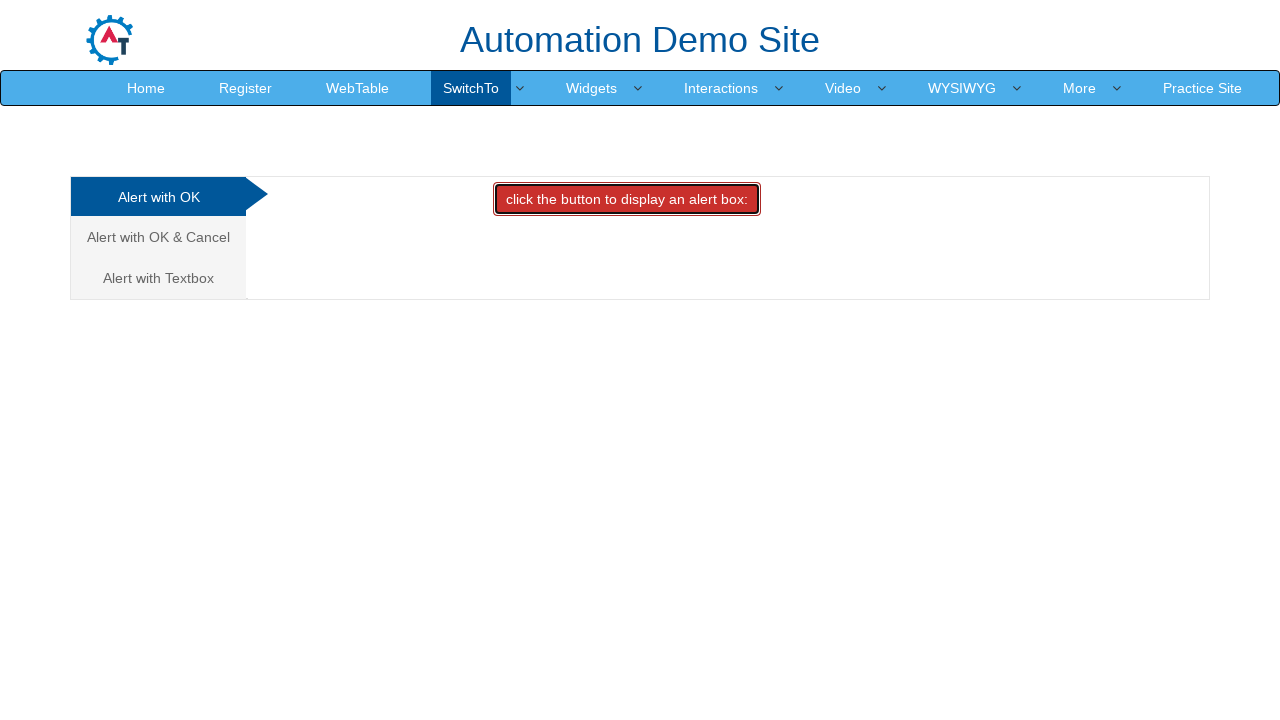

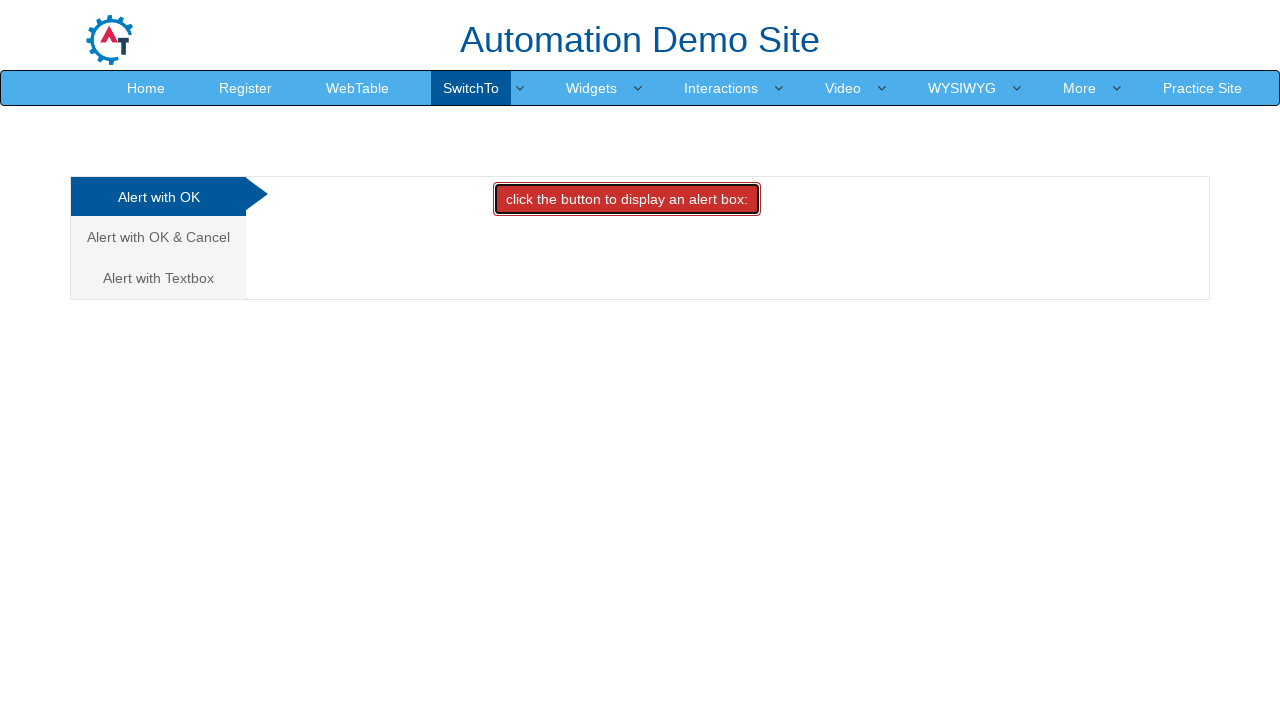